Tests waiting for an input field to become clickable after clicking an Enable button, then types text into the enabled input field.

Starting URL: https://the-internet.herokuapp.com/dynamic_controls

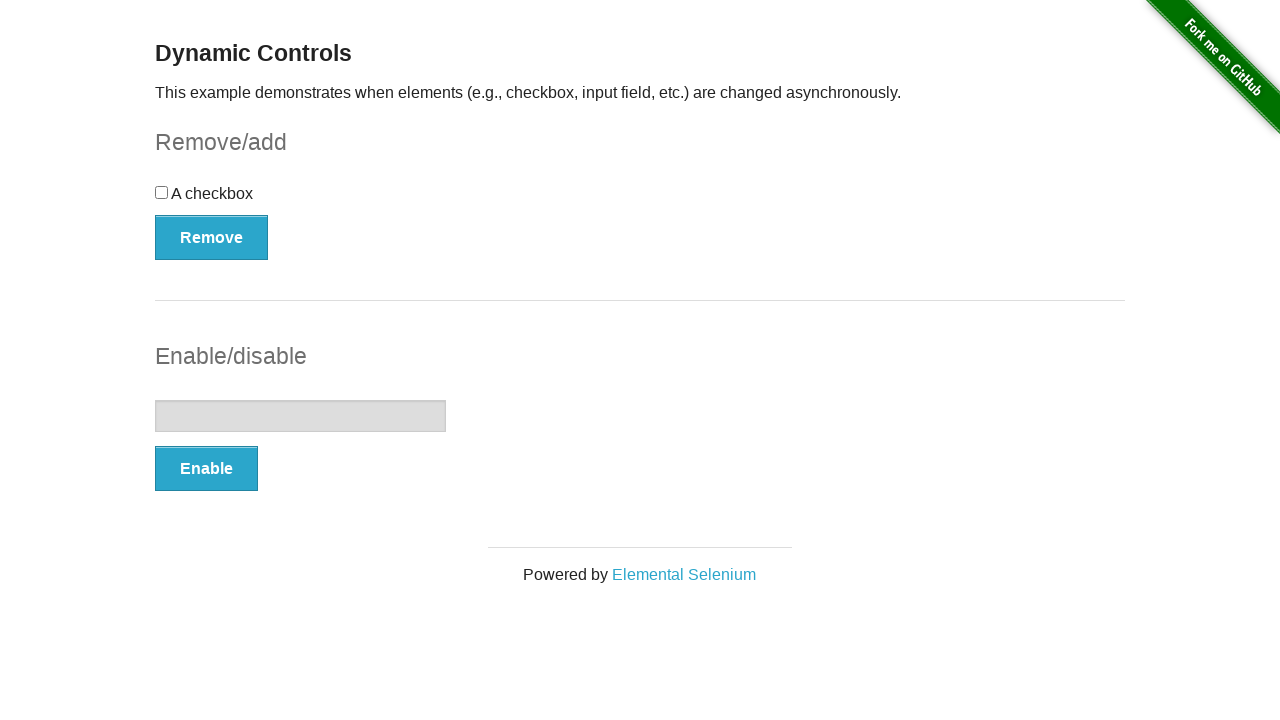

Clicked the 'Enable' button to enable the disabled input field at (206, 469) on xpath=//button[text()='Enable']
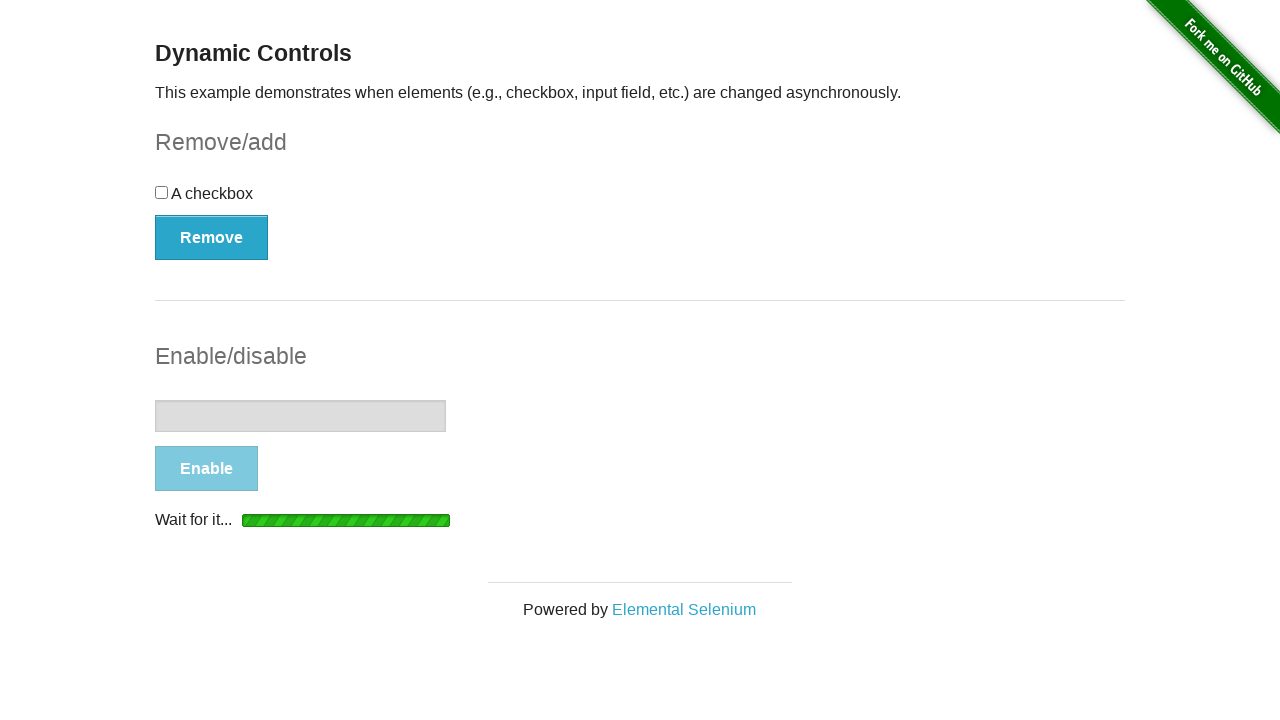

Input field became enabled and clickable
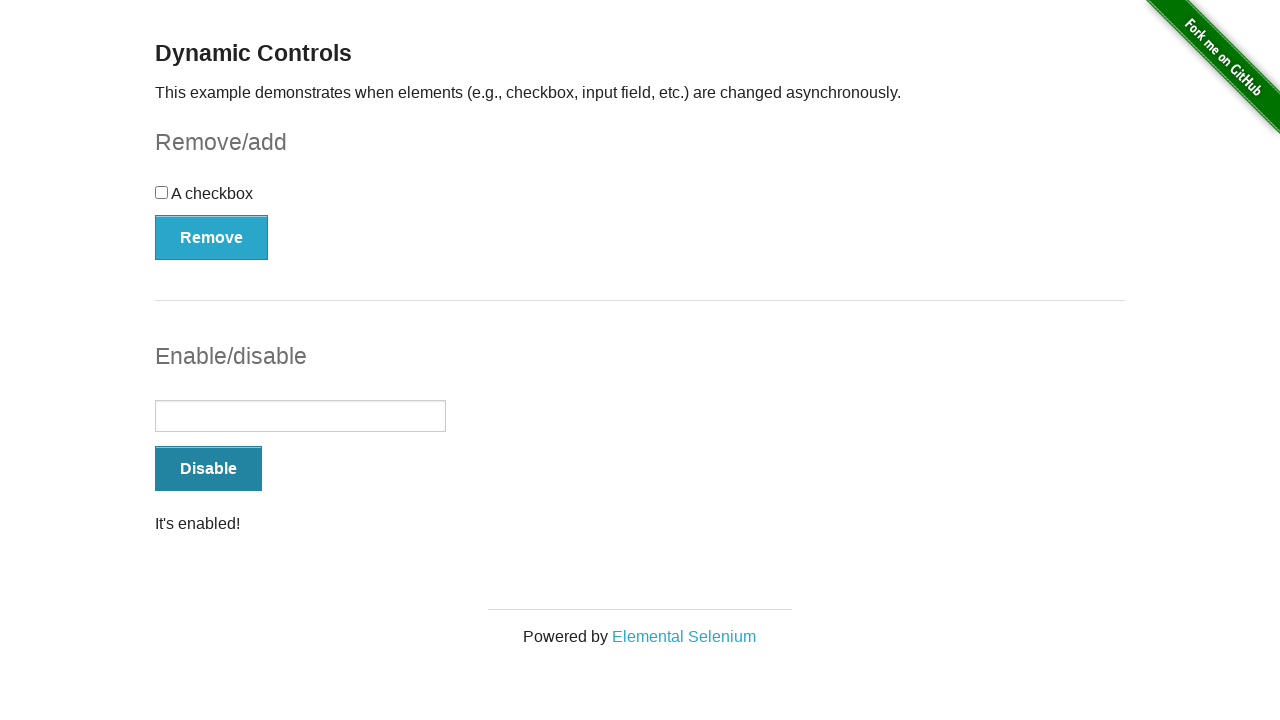

Typed 'Now I can type here!' into the enabled input field on input[type='text']
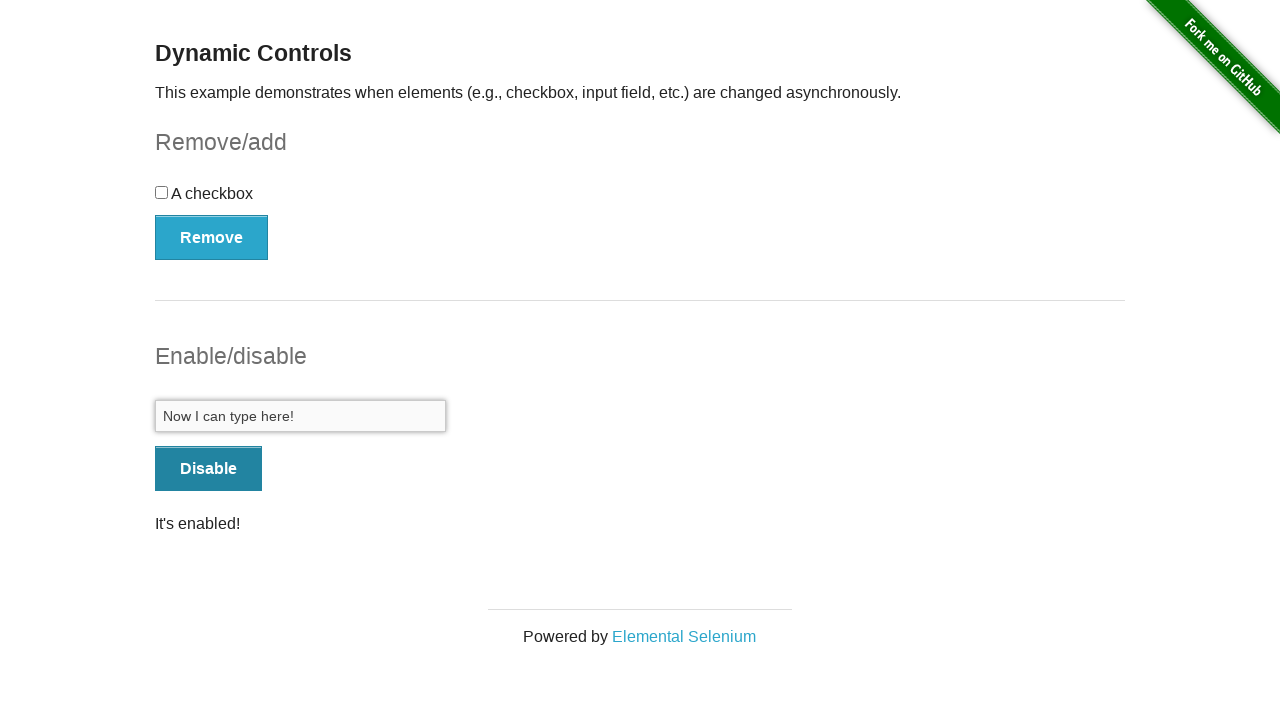

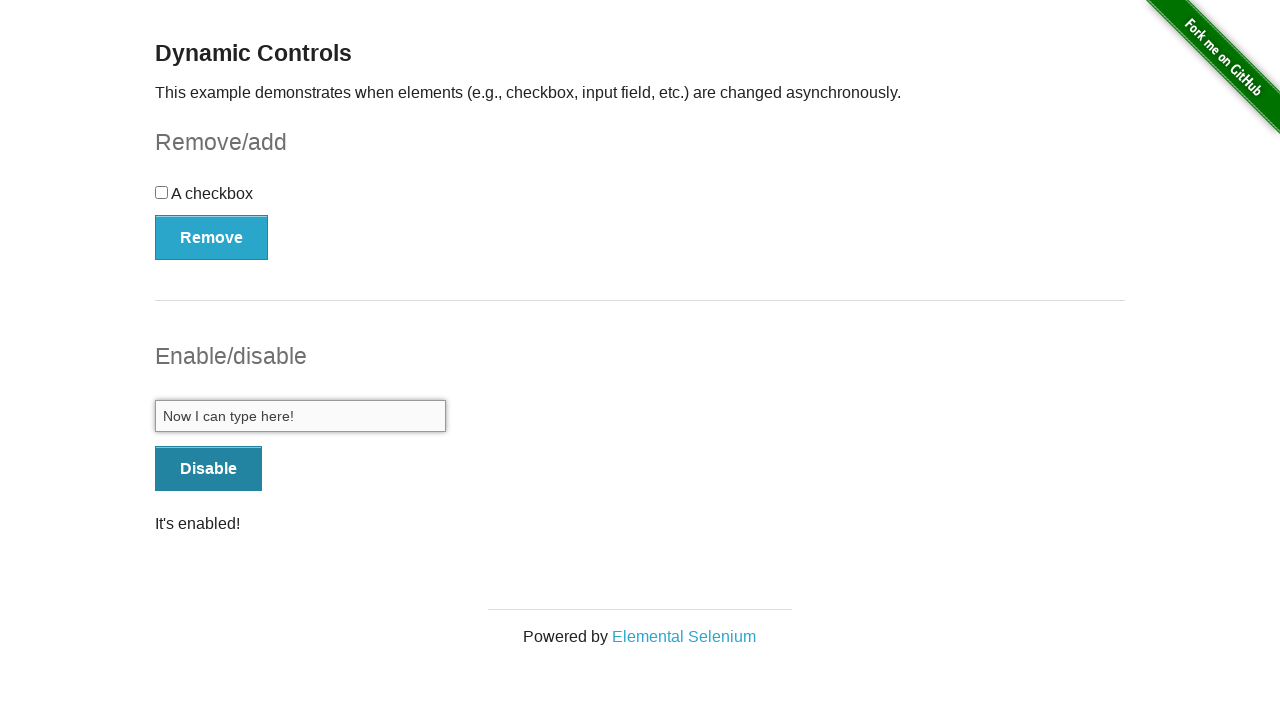